Tests the dropdown functionality by navigating through dropdown menu to the modal page

Starting URL: https://formy-project.herokuapp.com/

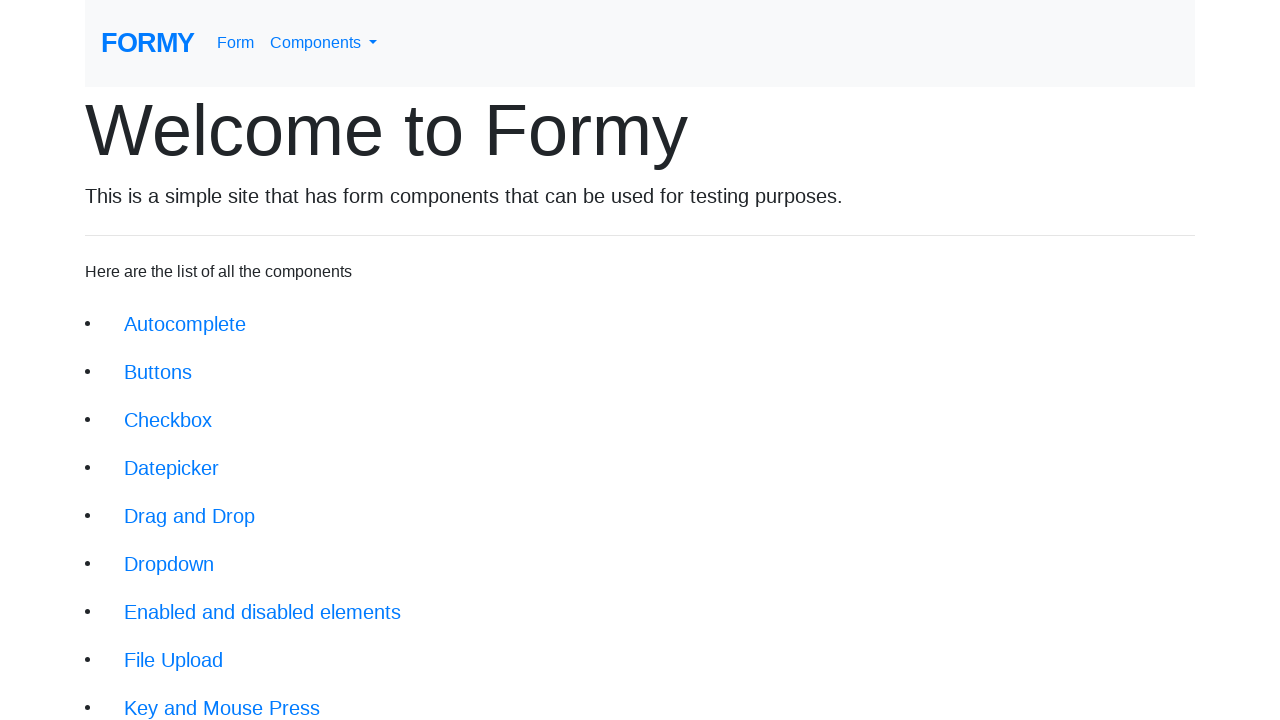

Clicked on the dropdown link at (169, 564) on xpath=//li/a[@href='/dropdown']
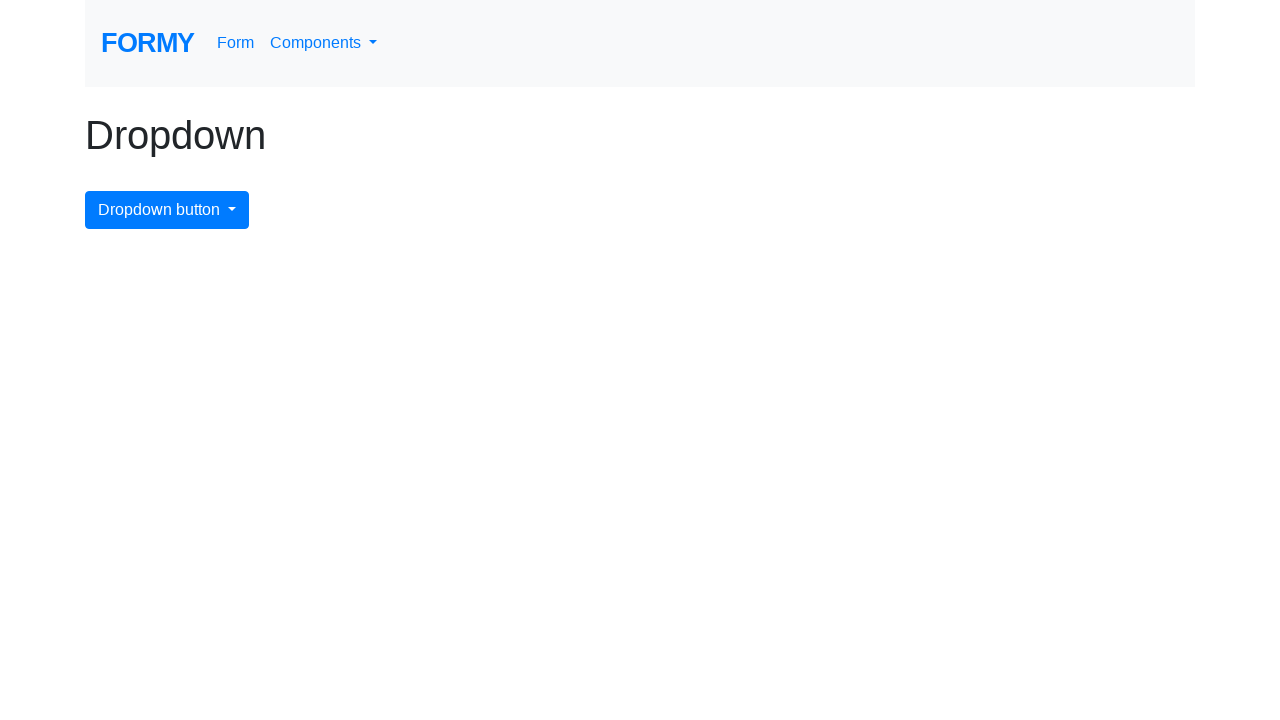

Verified dropdown page URL
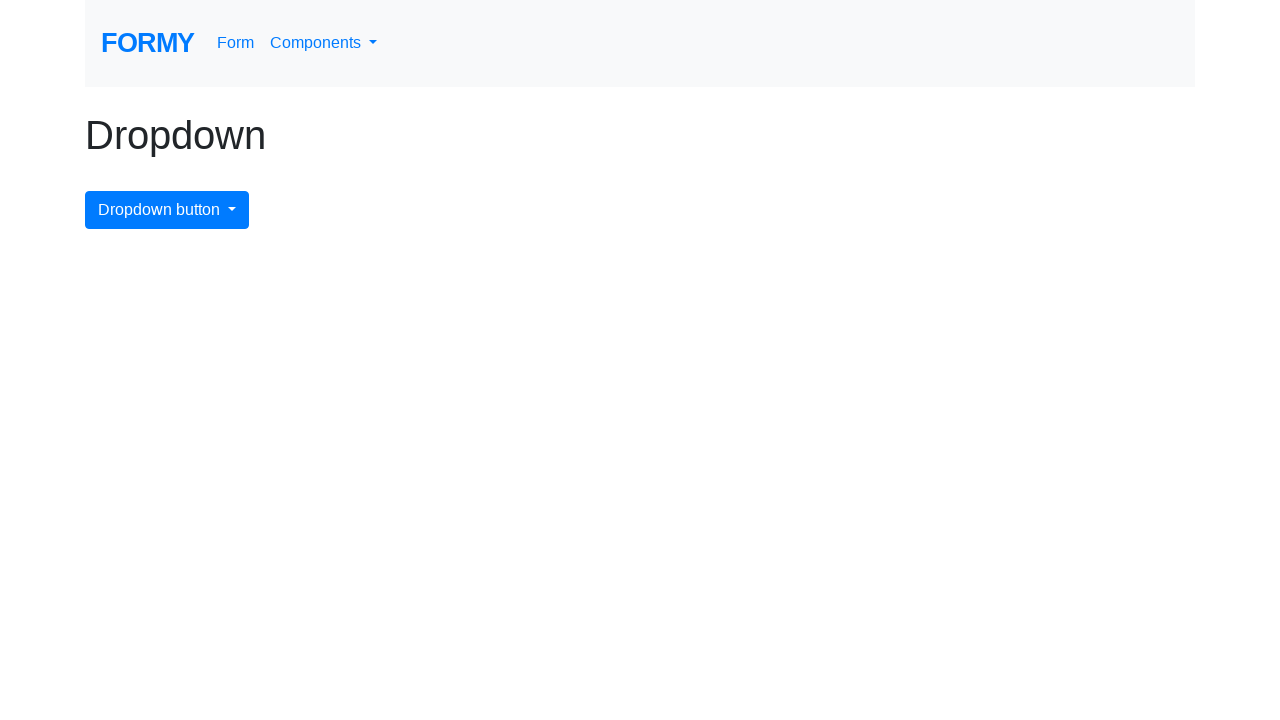

Verified dropdown page title
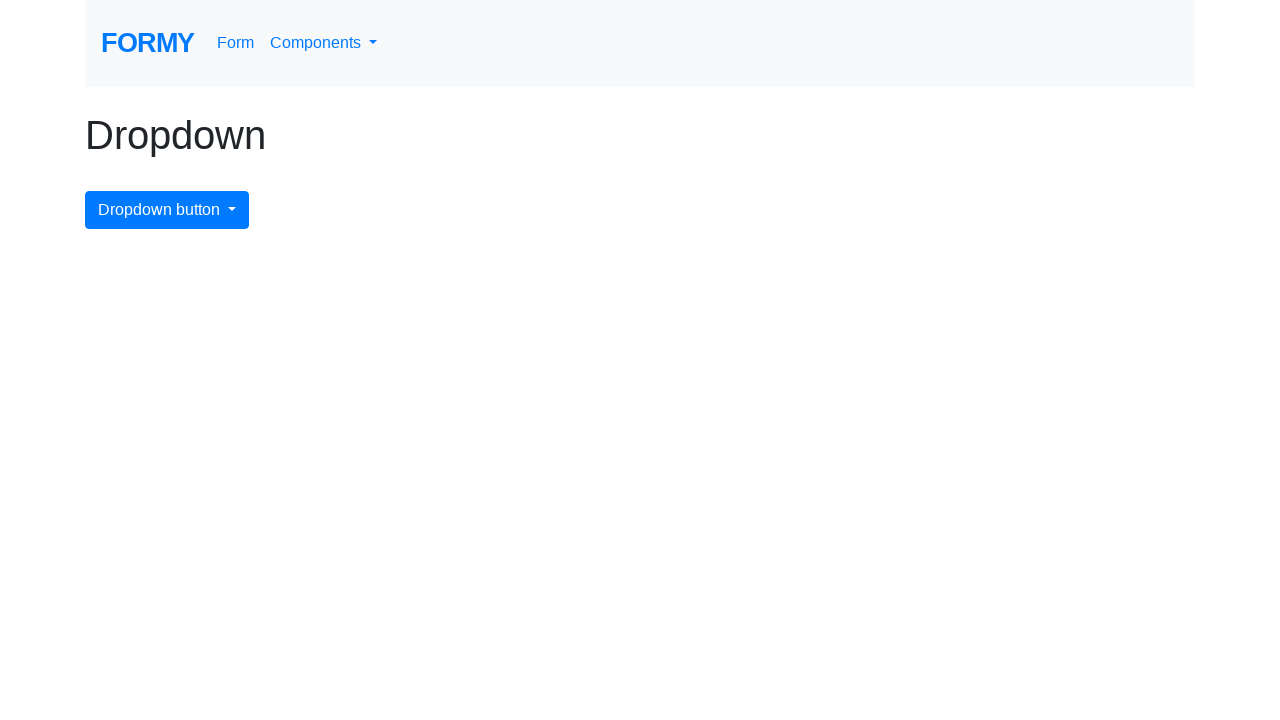

Clicked on dropdown menu button at (167, 210) on xpath=//div[@class='dropdown']//button[@id='dropdownMenuButton']
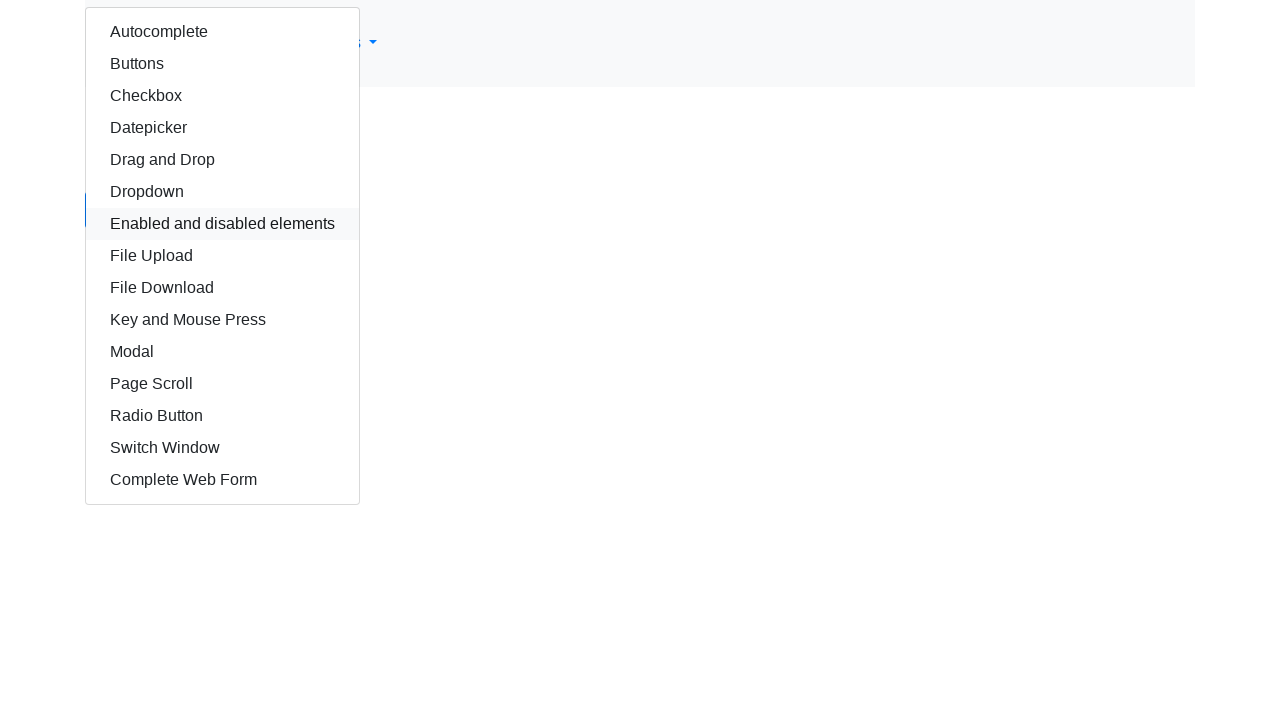

Selected modal option from dropdown menu at (222, 352) on xpath=/html/body/div/div/div/a[11]
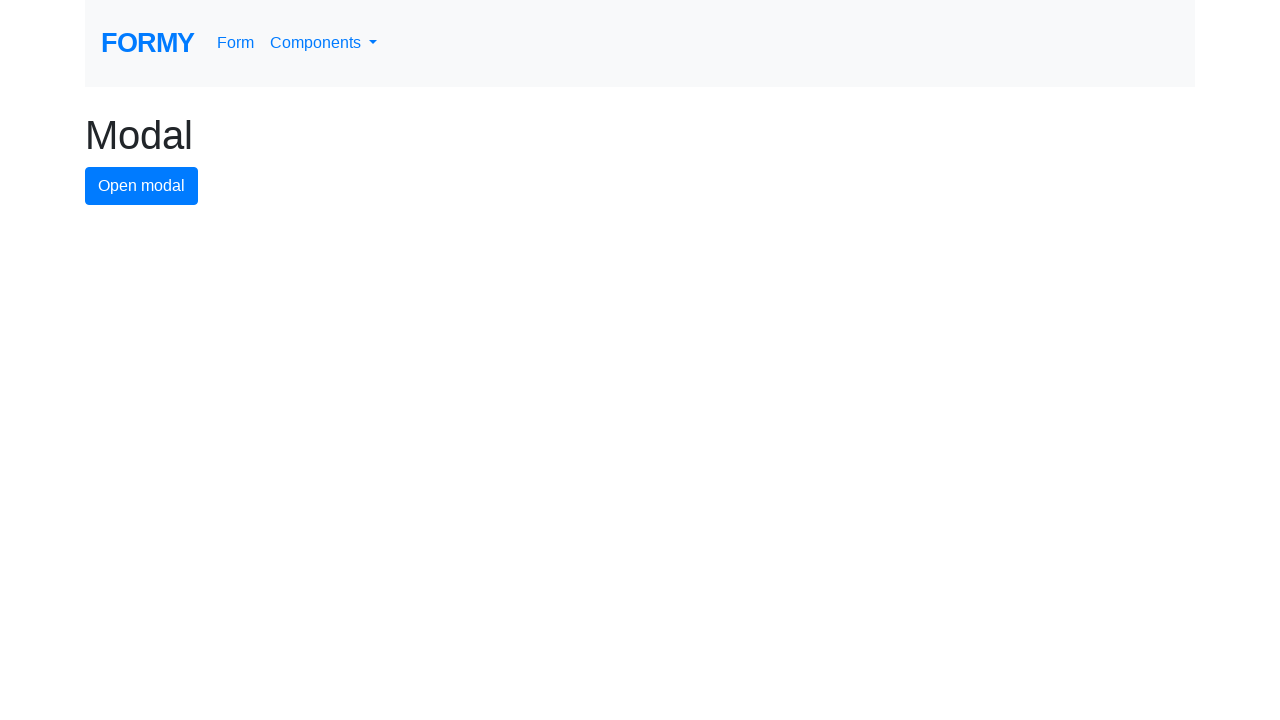

Verified modal page URL
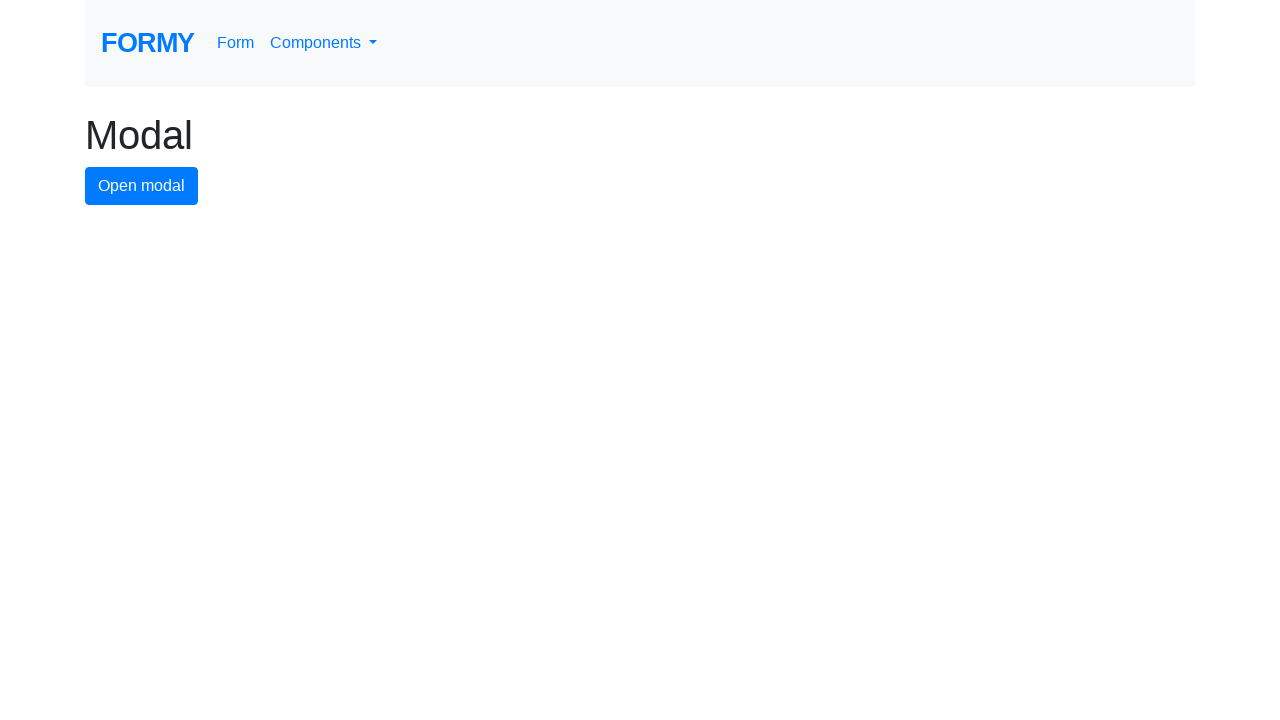

Verified modal page header
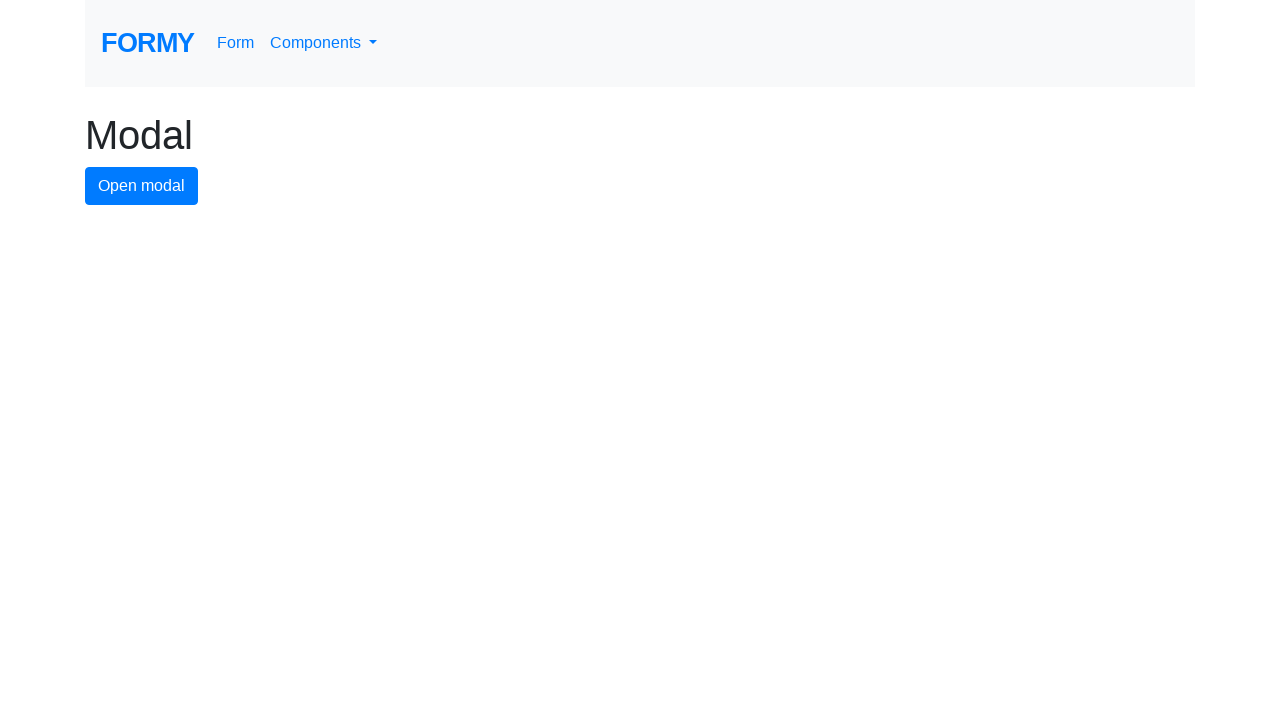

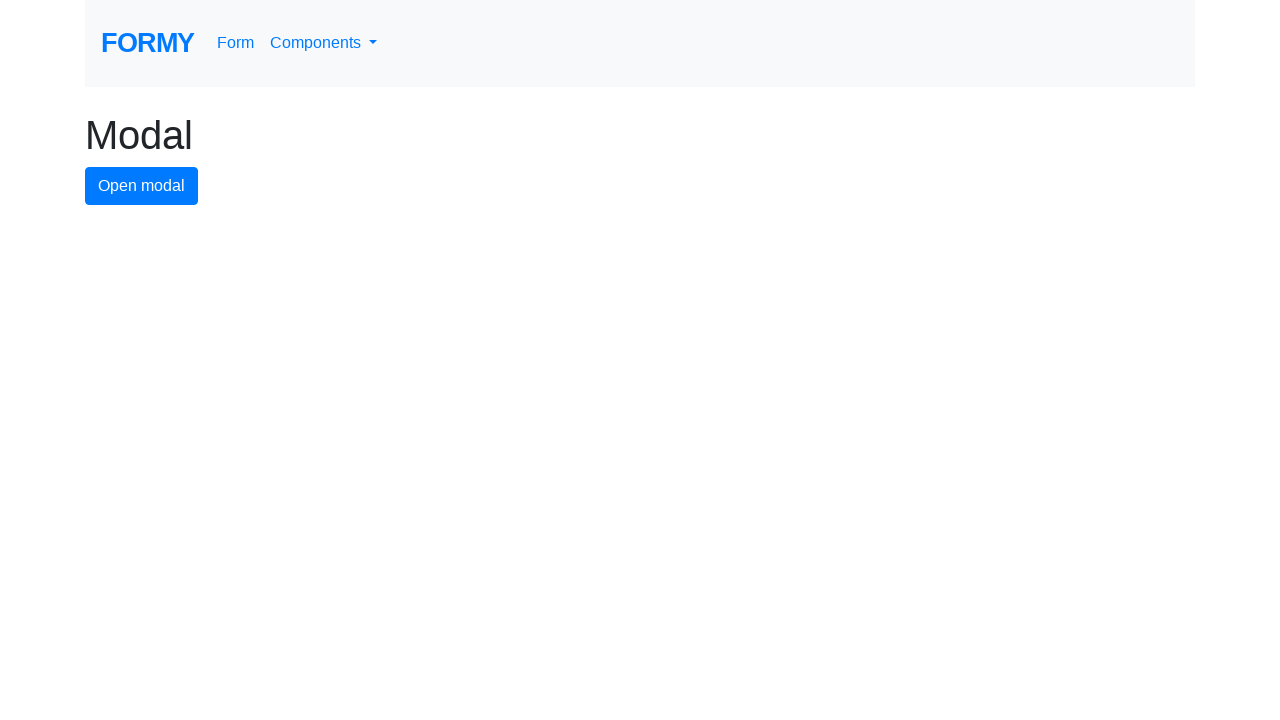